Tests Python.org search functionality using unittest framework by searching for "pycon" and verifying results are returned

Starting URL: http://www.python.org

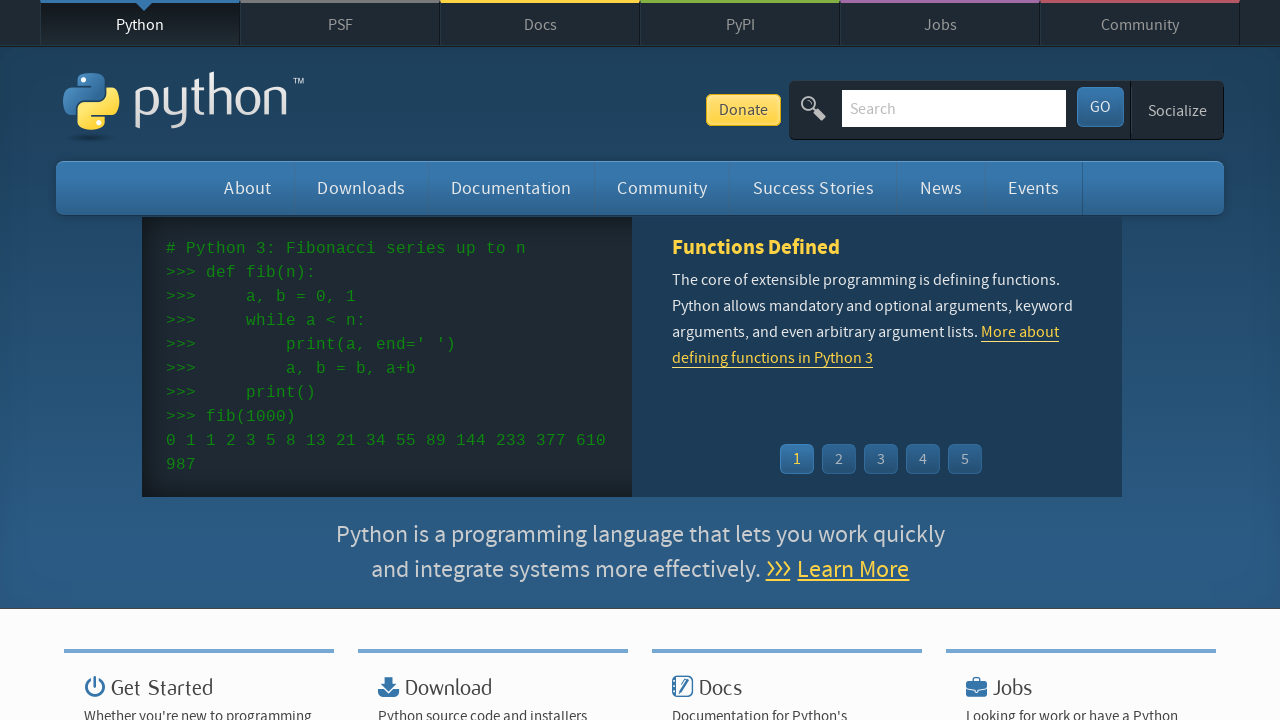

Filled search box with 'pycon' on input[name='q']
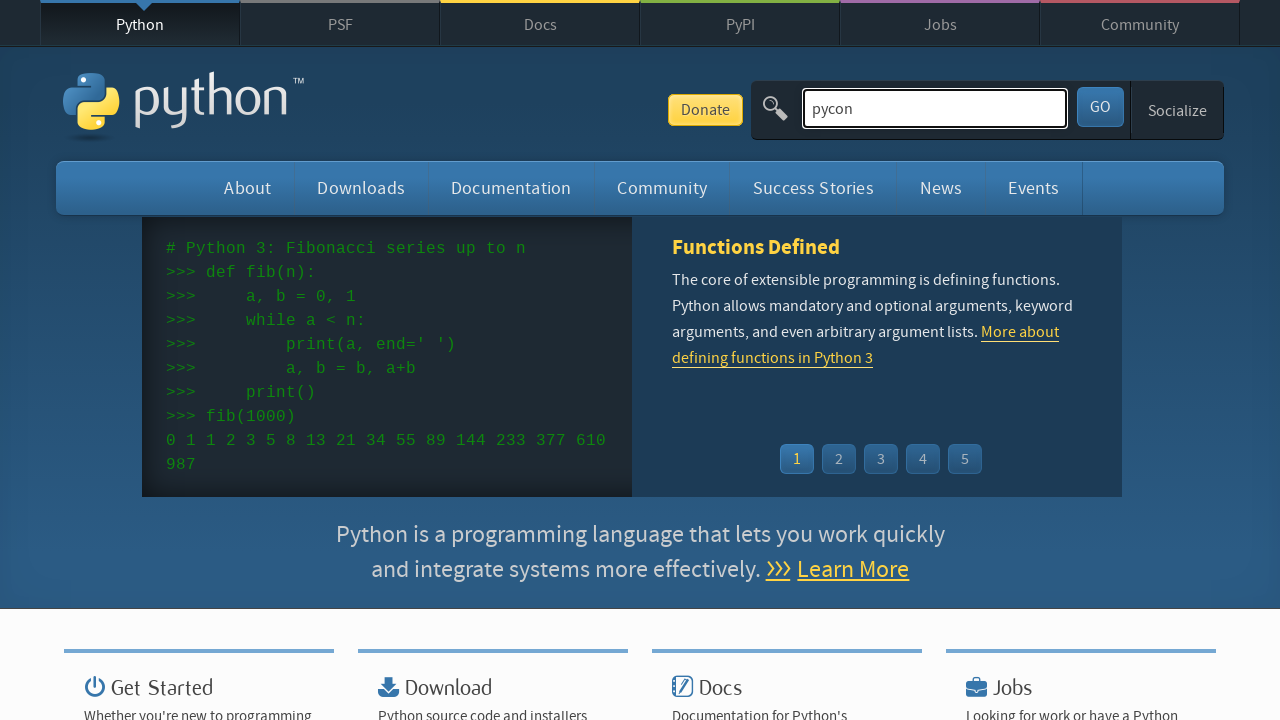

Pressed Enter to submit search on input[name='q']
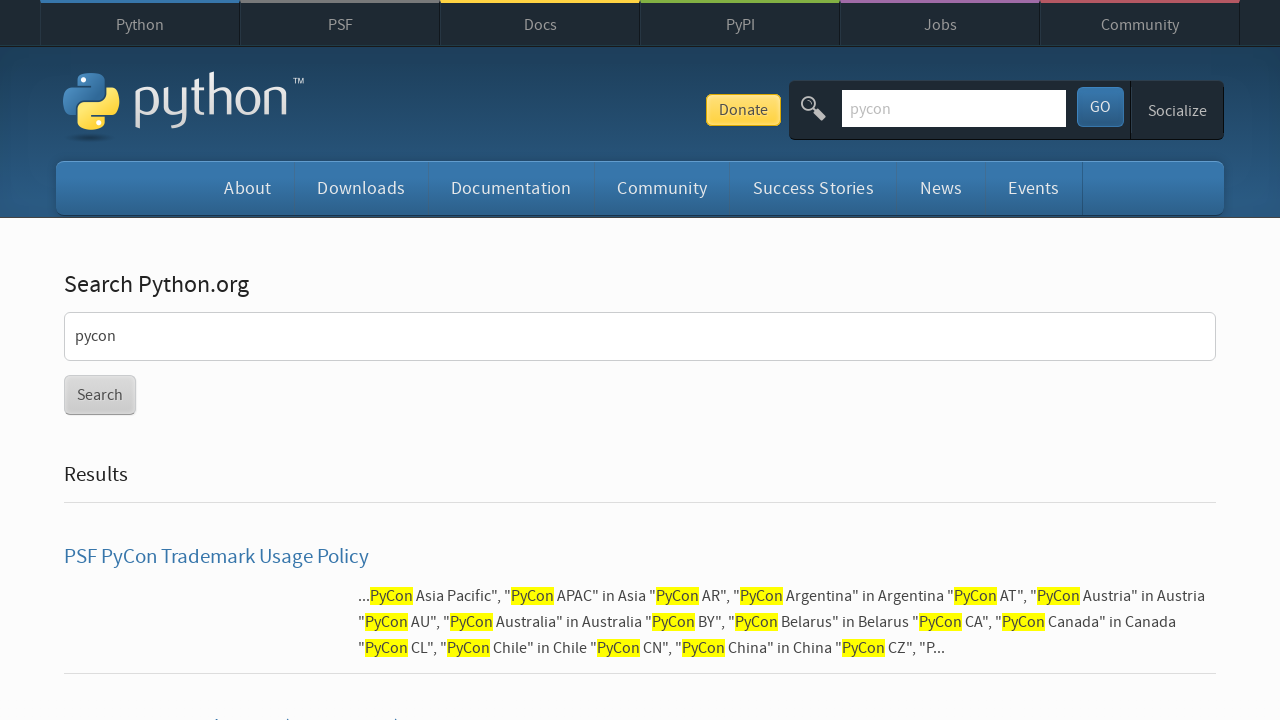

Search results page loaded (networkidle)
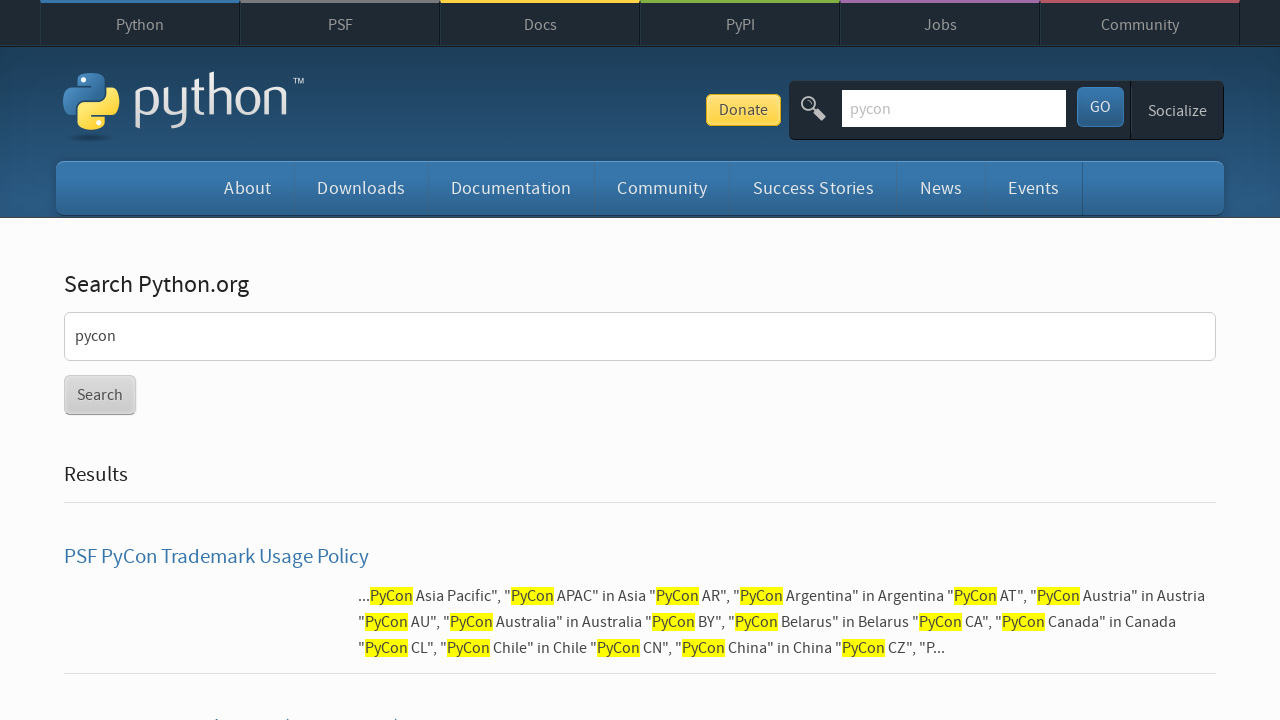

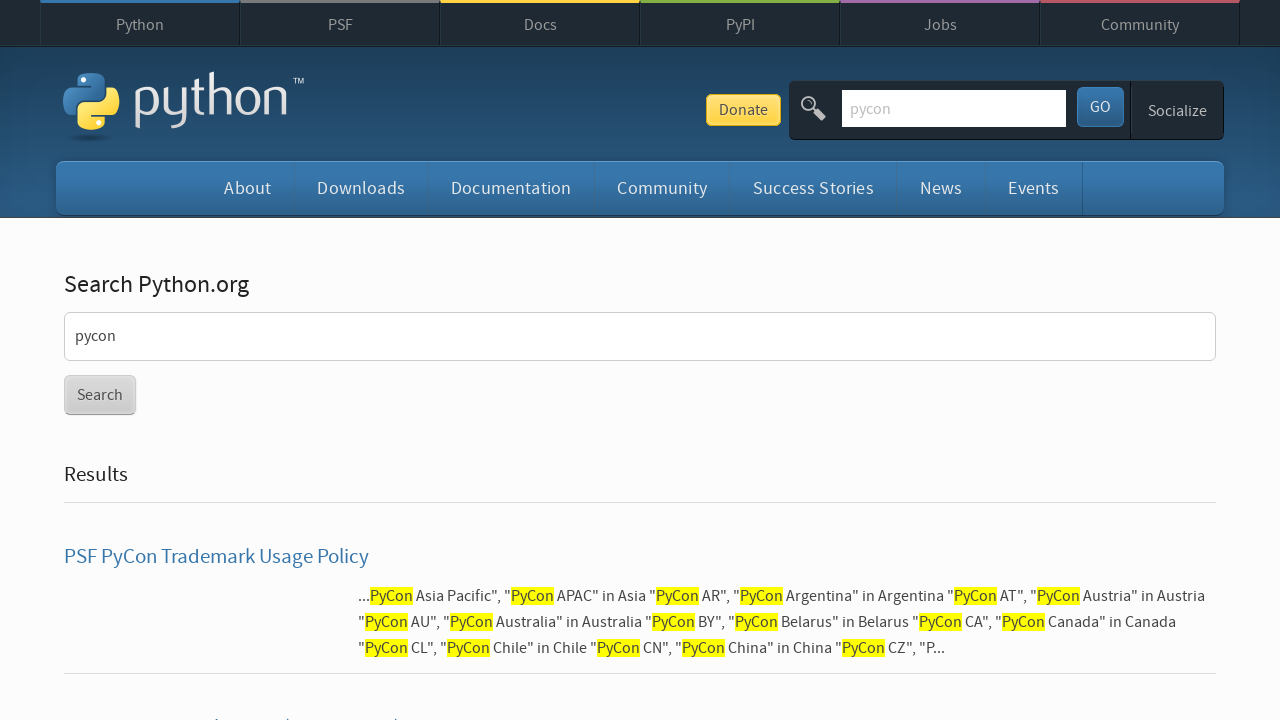